Tests multi-level hover menu navigation by hovering through nested menu items.

Starting URL: https://demoqa.com/menu

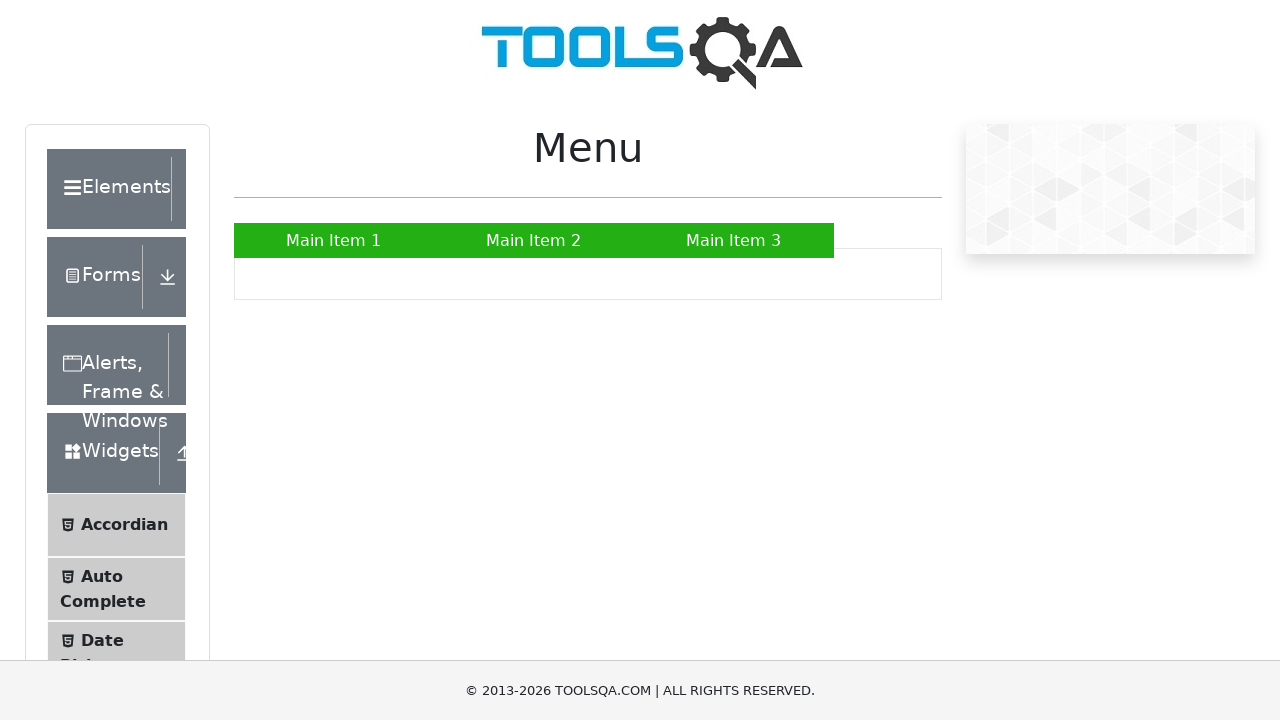

Hovered over main menu item 'Main Item 2' at (534, 240) on internal:text="Main Item 2"i
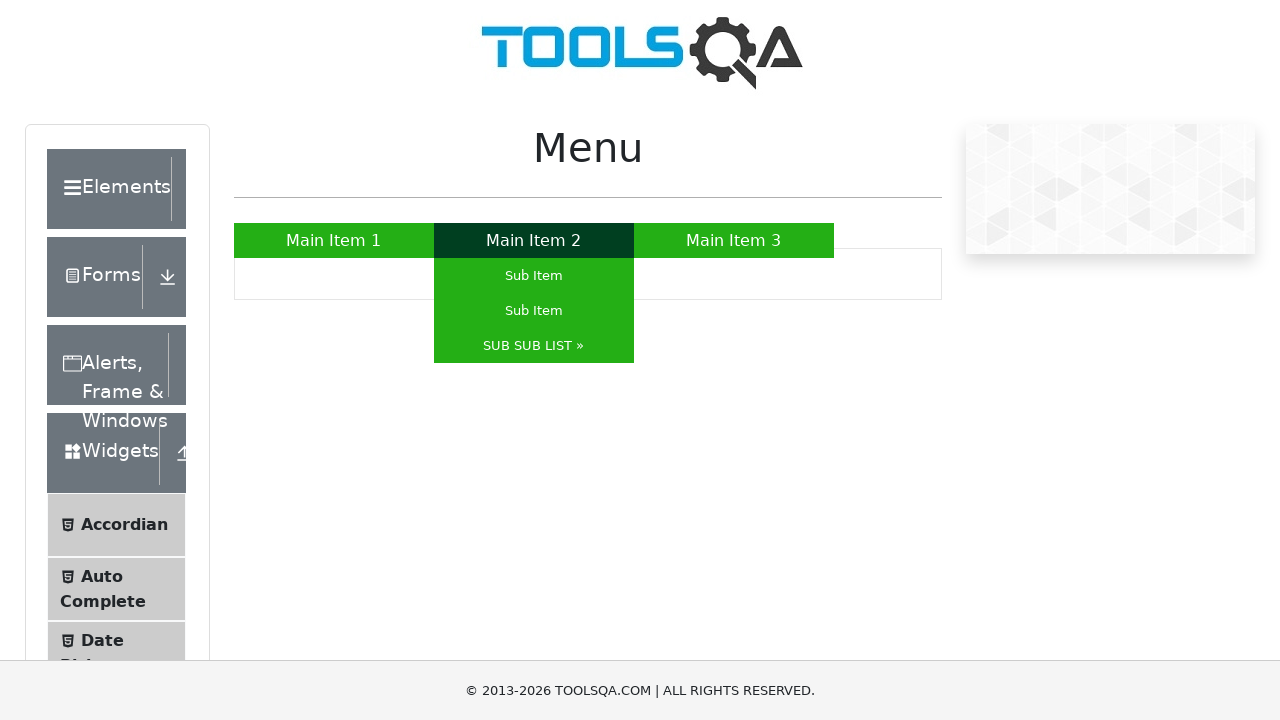

Hovered over sub menu item 'SUB SUB LIST »' at (534, 346) on internal:text="SUB SUB LIST \u00bb"i
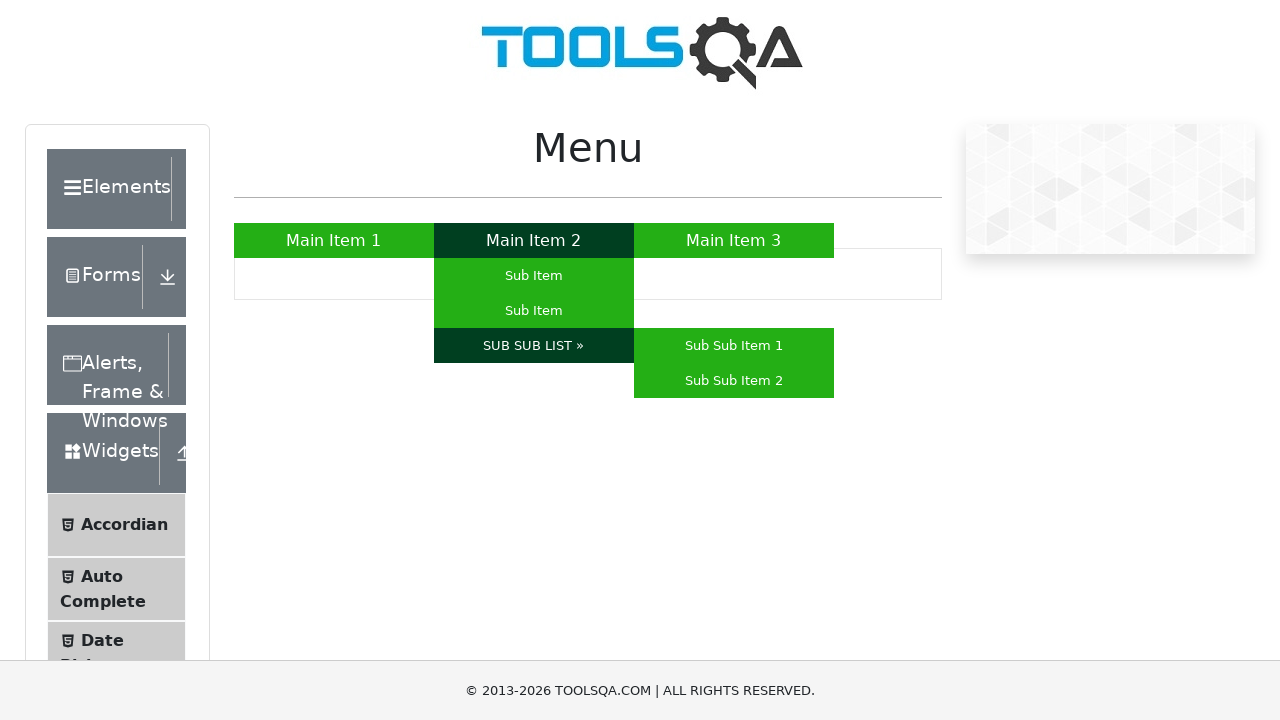

Hovered over sub-sub menu item 'Sub Sub Item 1' at (734, 346) on internal:text="Sub Sub Item 1"i
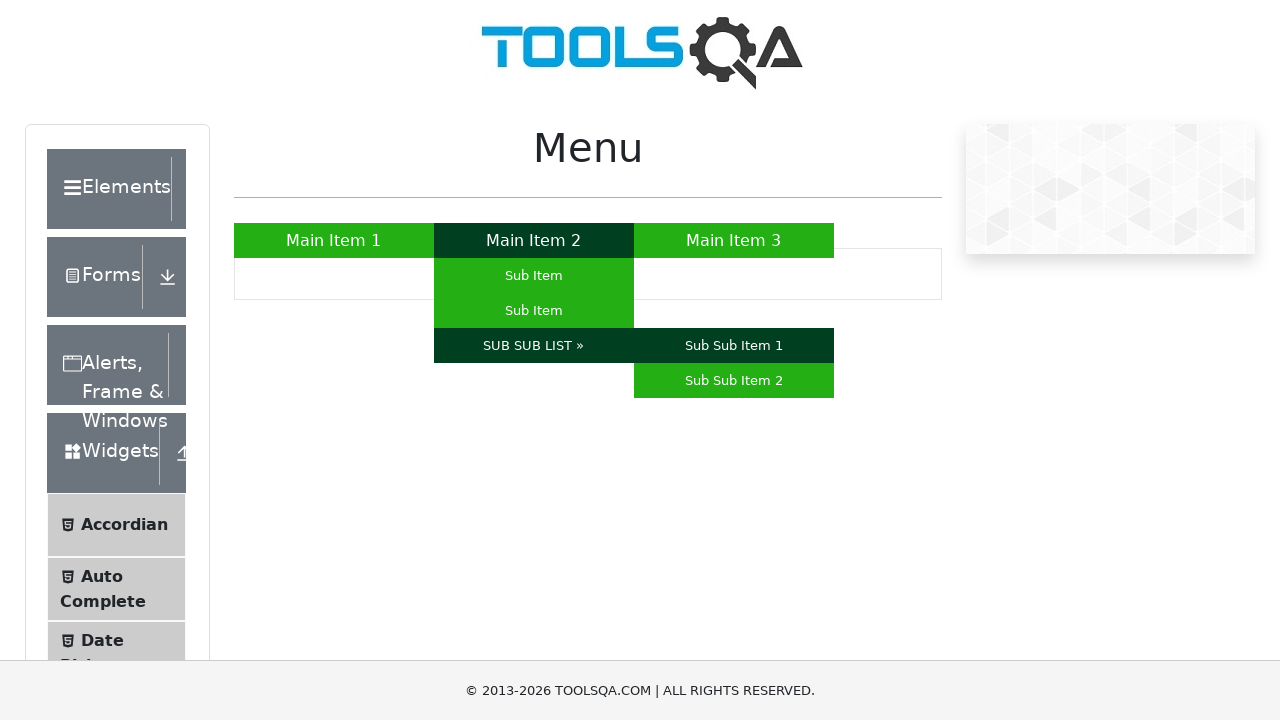

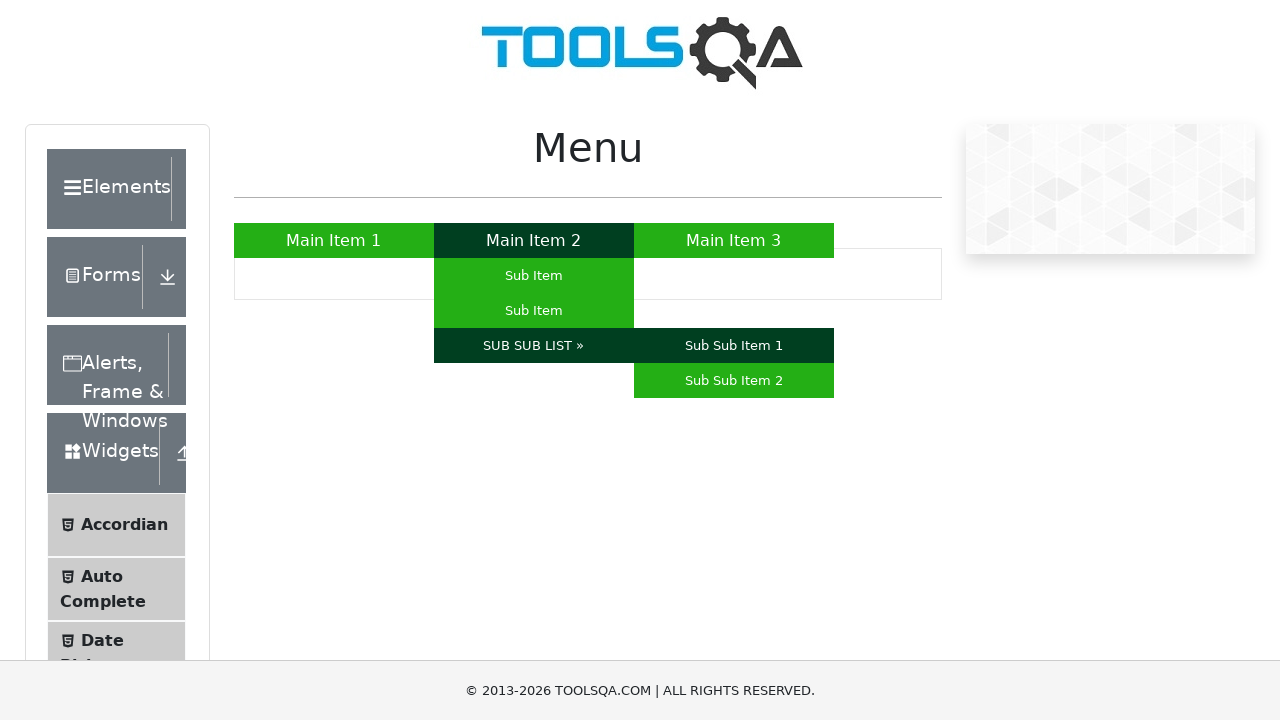